Tests form submission by filling text input, password, and textarea fields, then submitting and verifying the success message

Starting URL: https://www.selenium.dev/selenium/web/web-form.html

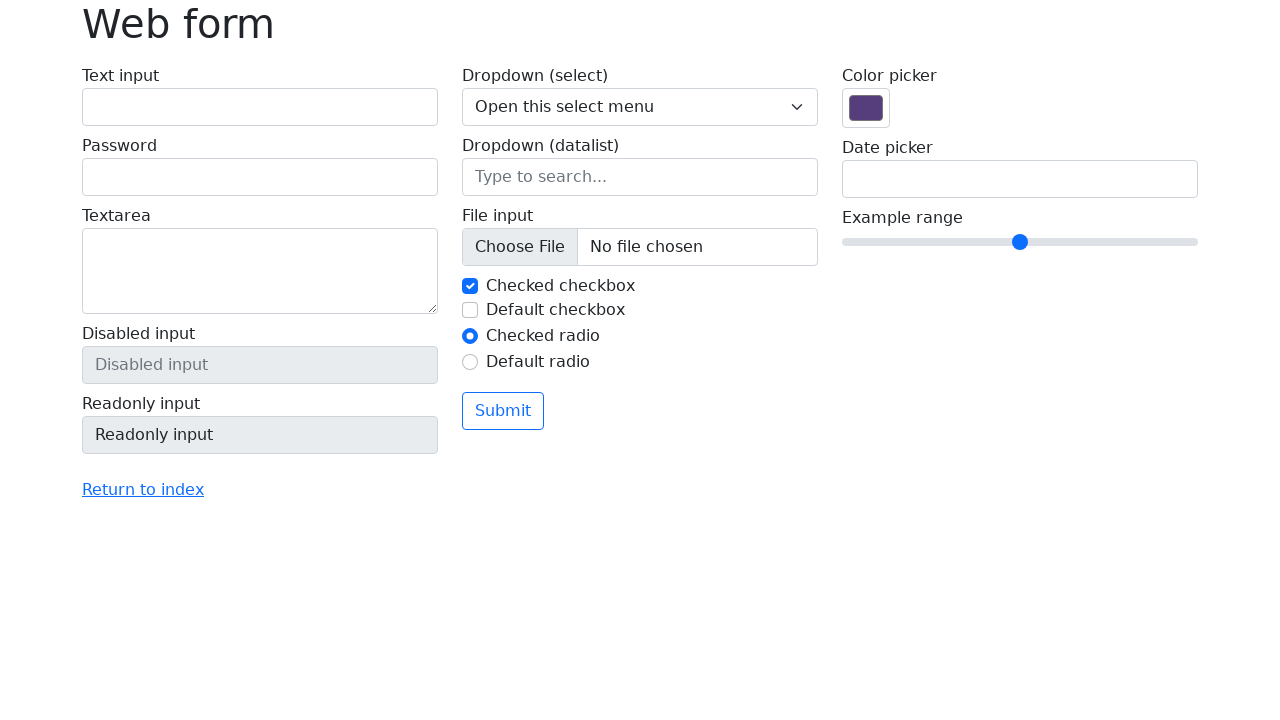

Filled text input field with 'Maria' on #my-text-id
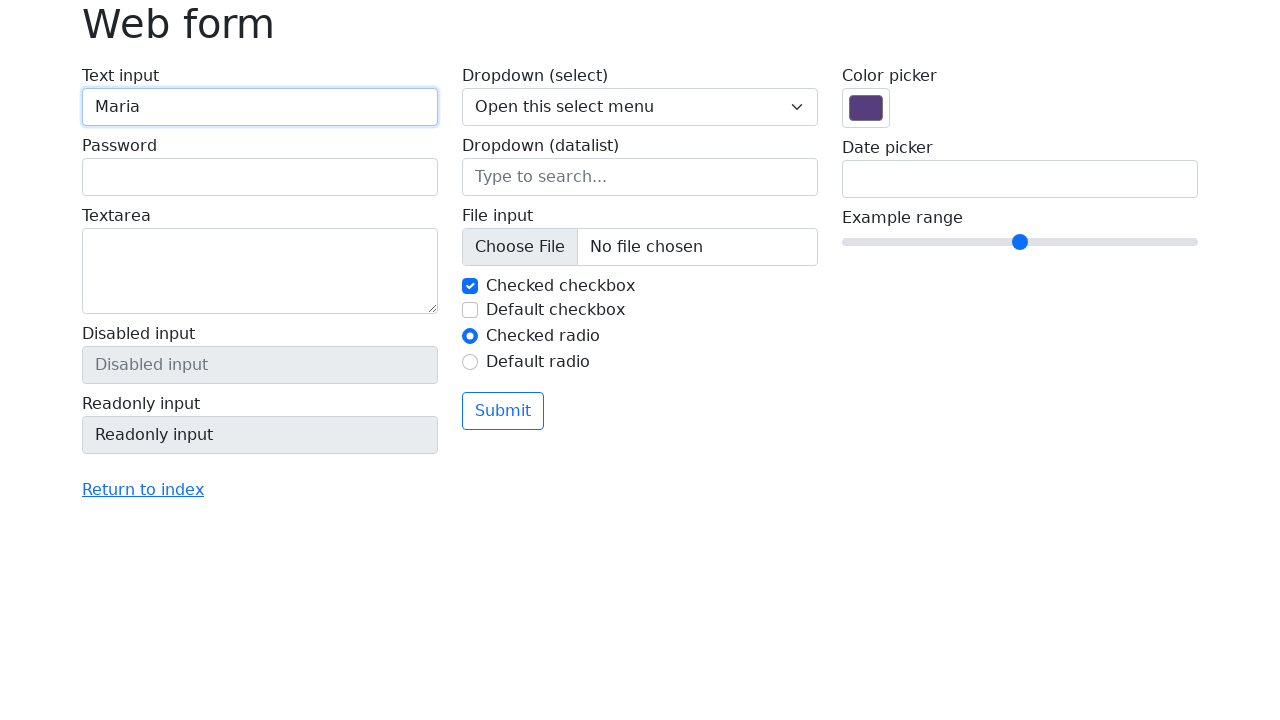

Filled password field with 'password' on input[name='my-password']
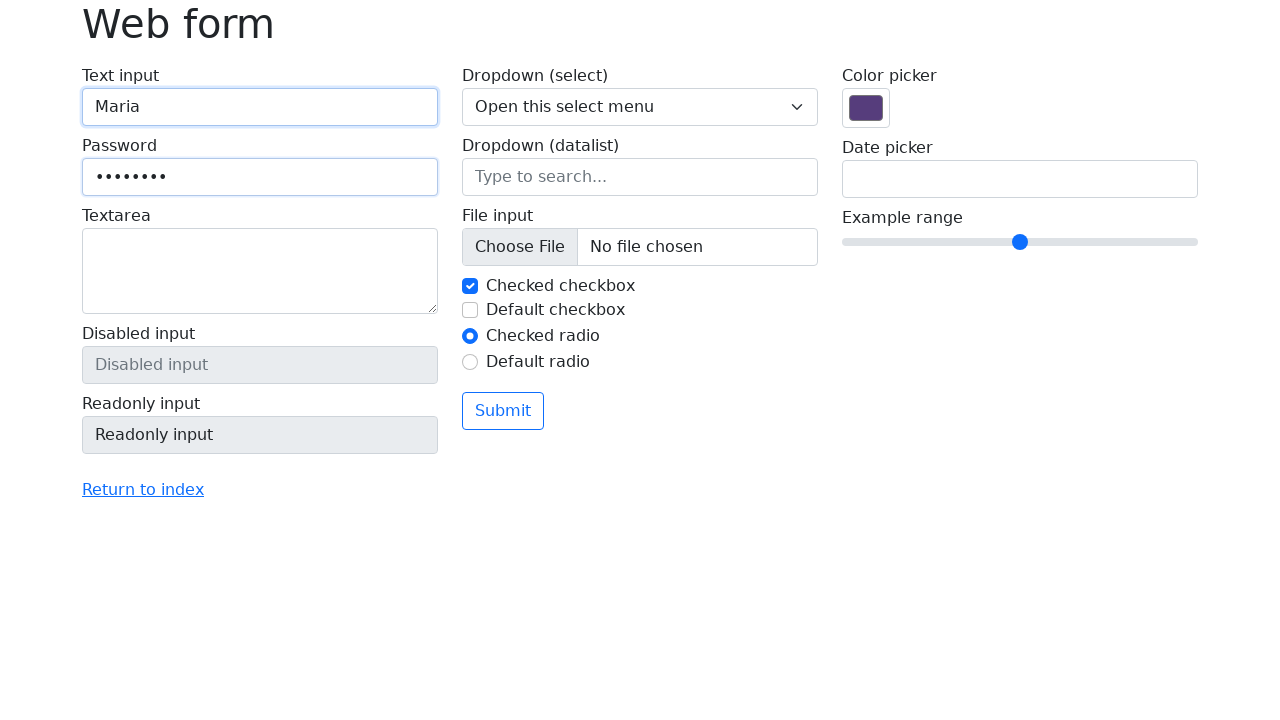

Filled textarea with 'Hello World!' on textarea[name='my-textarea']
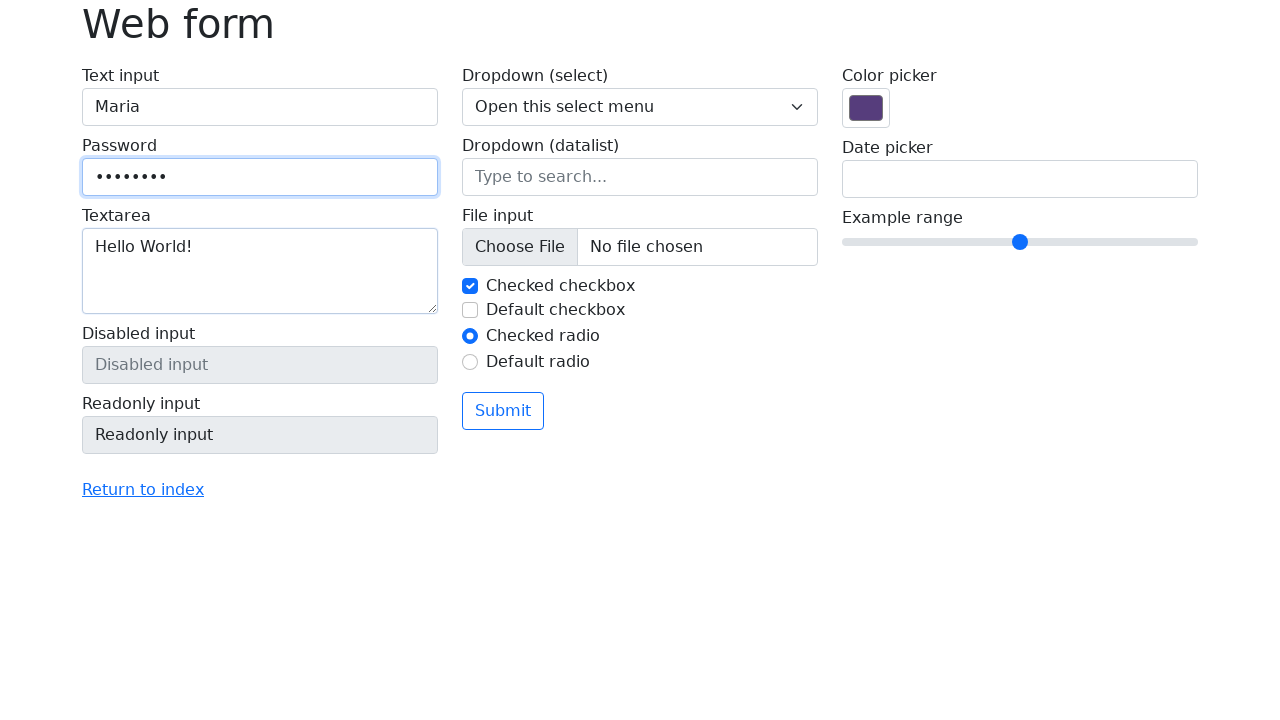

Clicked submit button to submit the form at (503, 411) on button[type='submit']
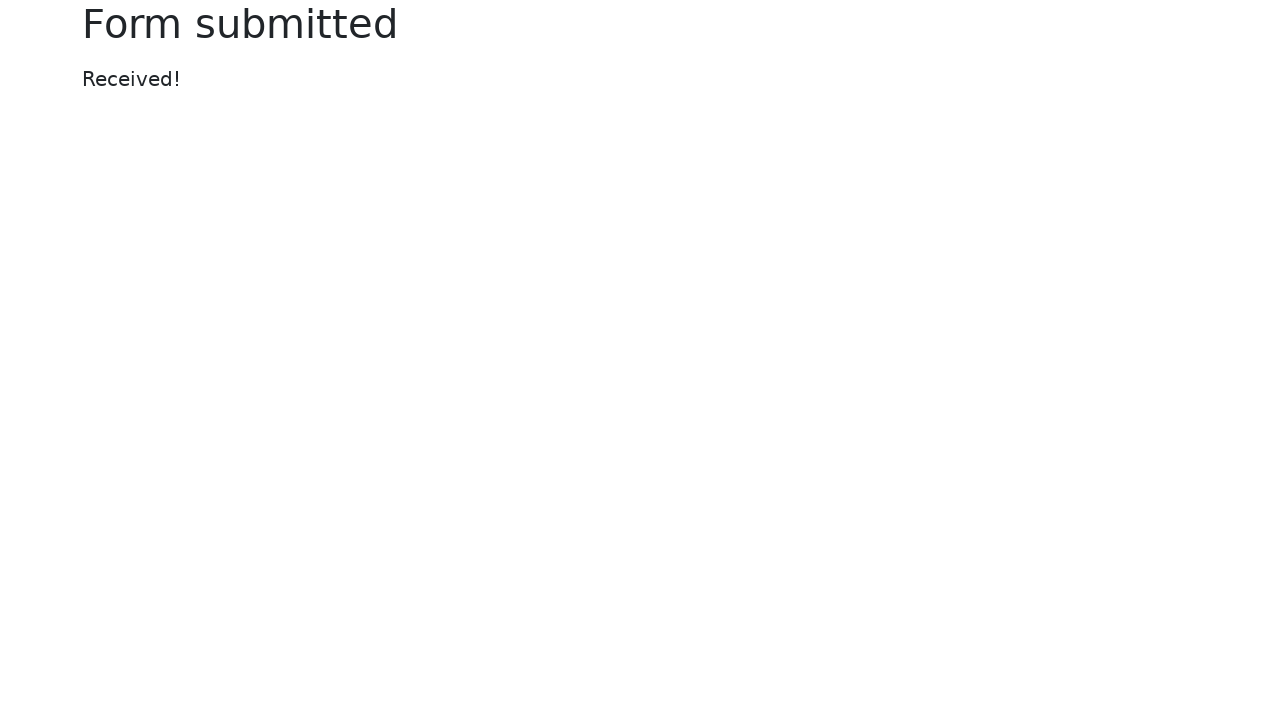

Success message appeared after form submission
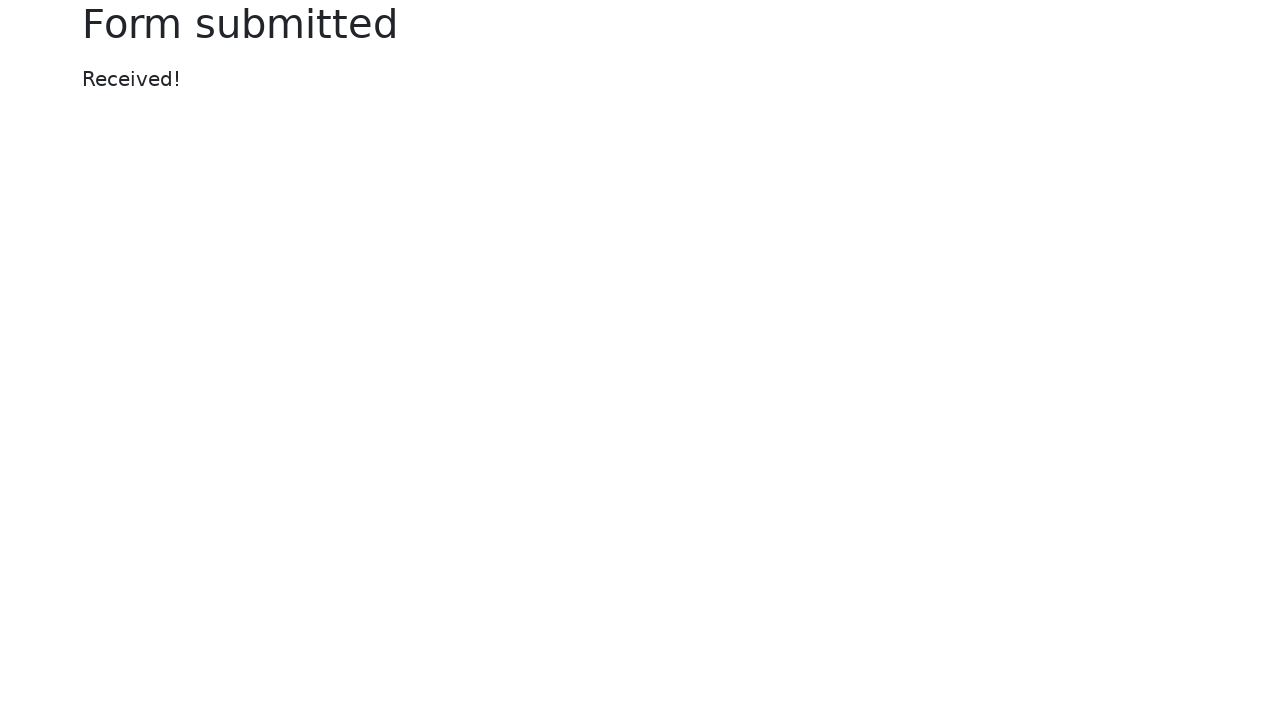

Verified success message contains 'Received!'
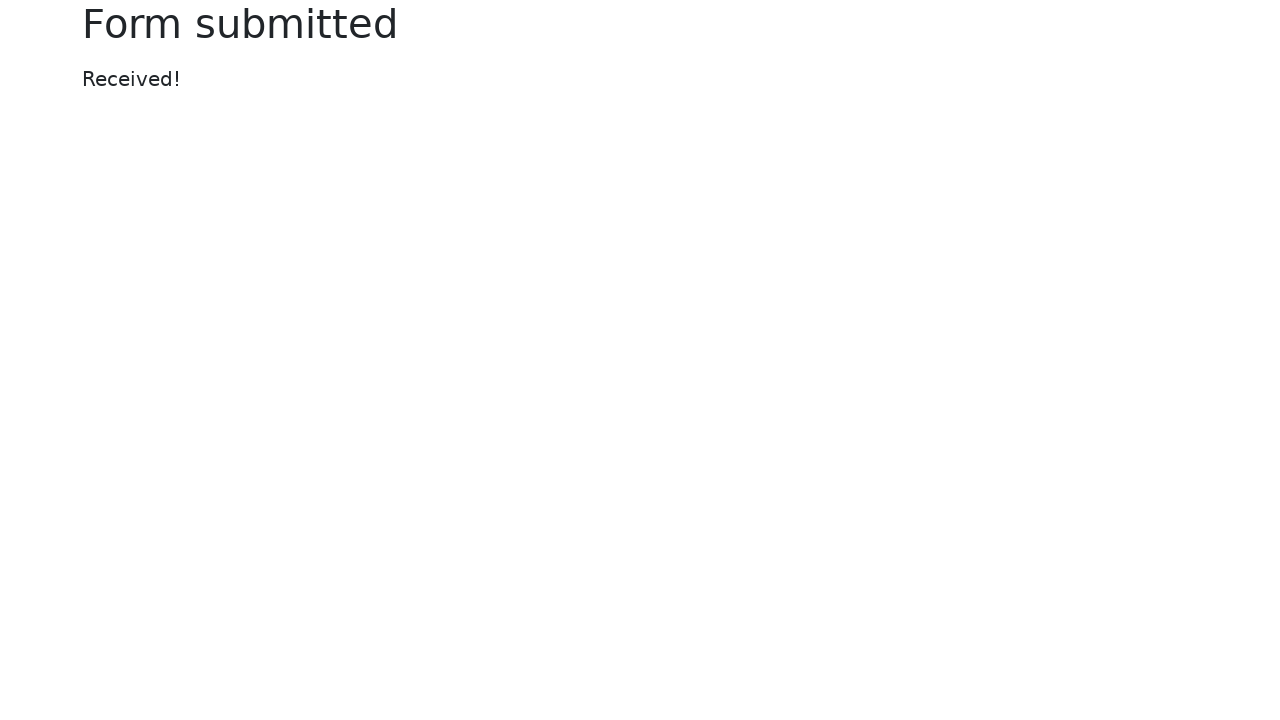

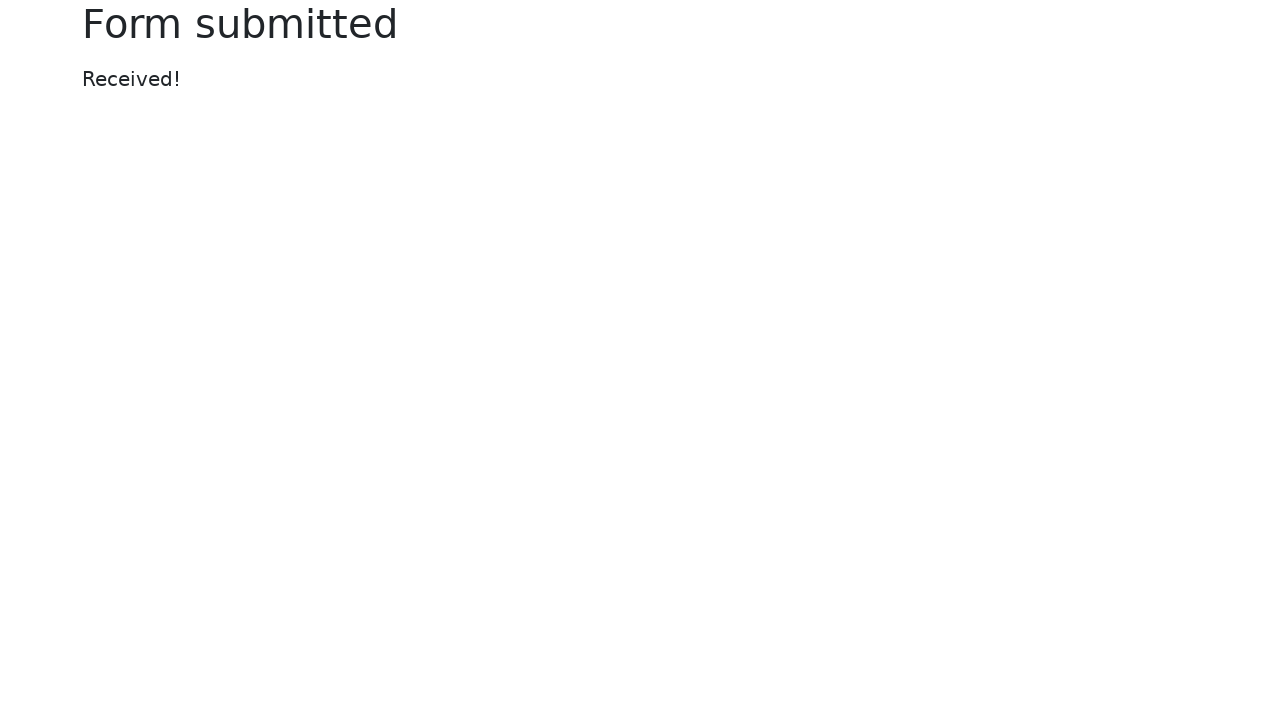